Tests cross-browser navigation to a login practice page by loading the page and verifying it loads successfully. The original test runs on both Chrome and Firefox, but this translation focuses on the core navigation action.

Starting URL: https://rahulshettyacademy.com/loginpagePractise/

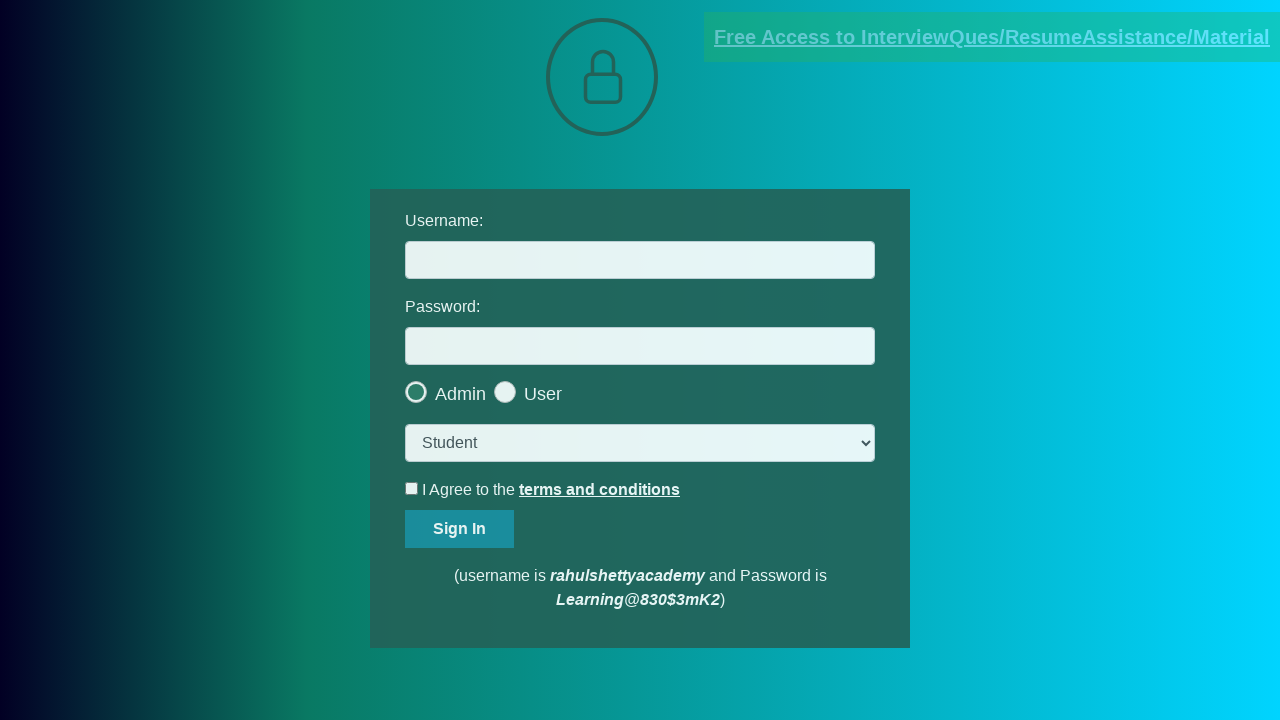

Login form loaded on the page
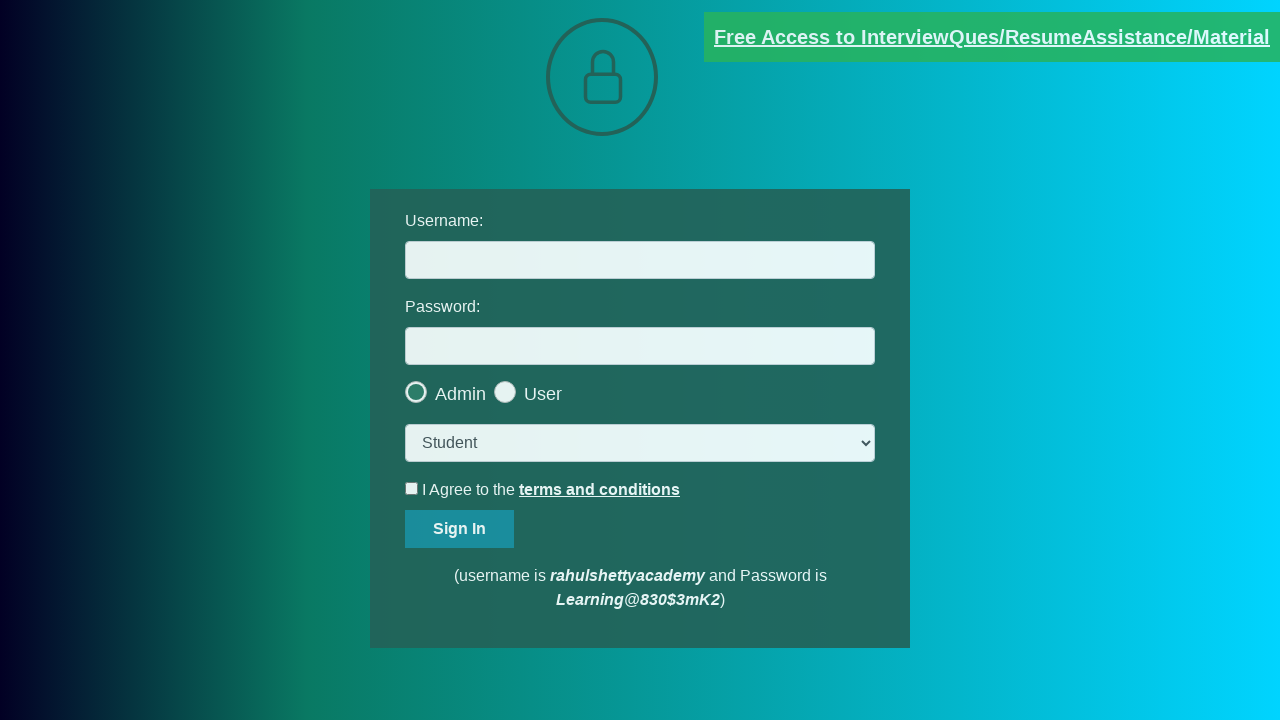

Username input field is present and visible
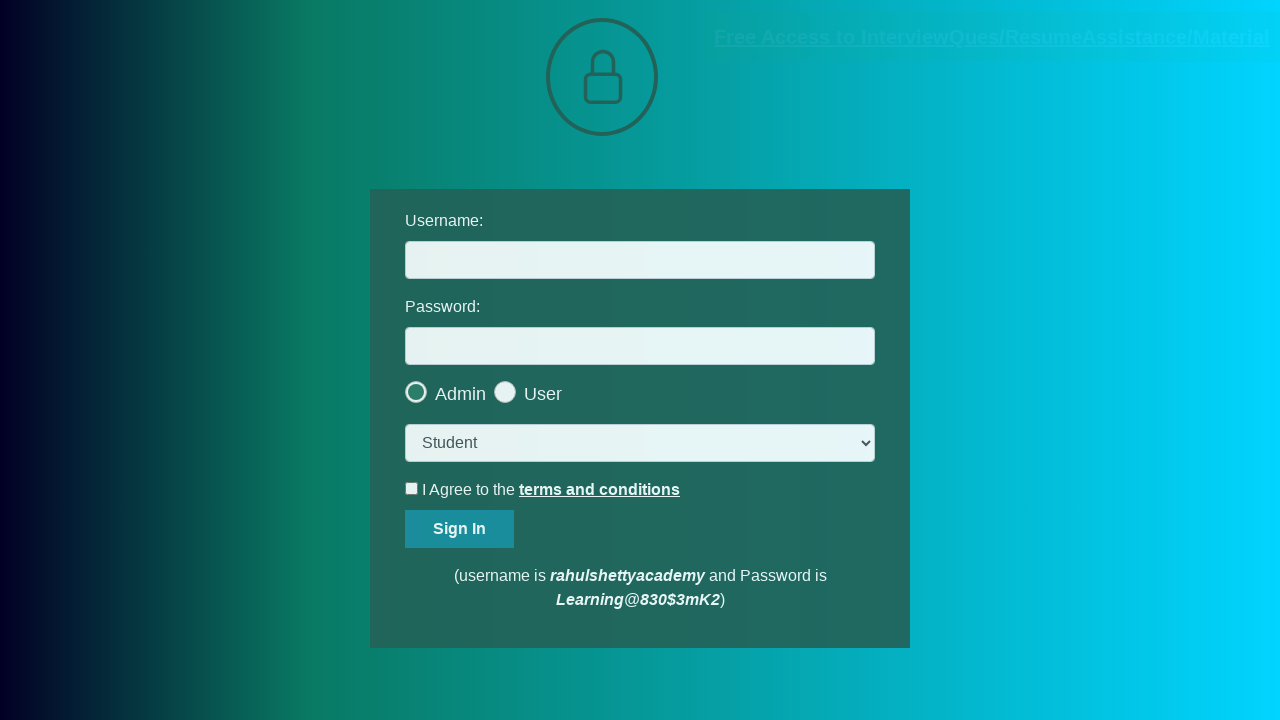

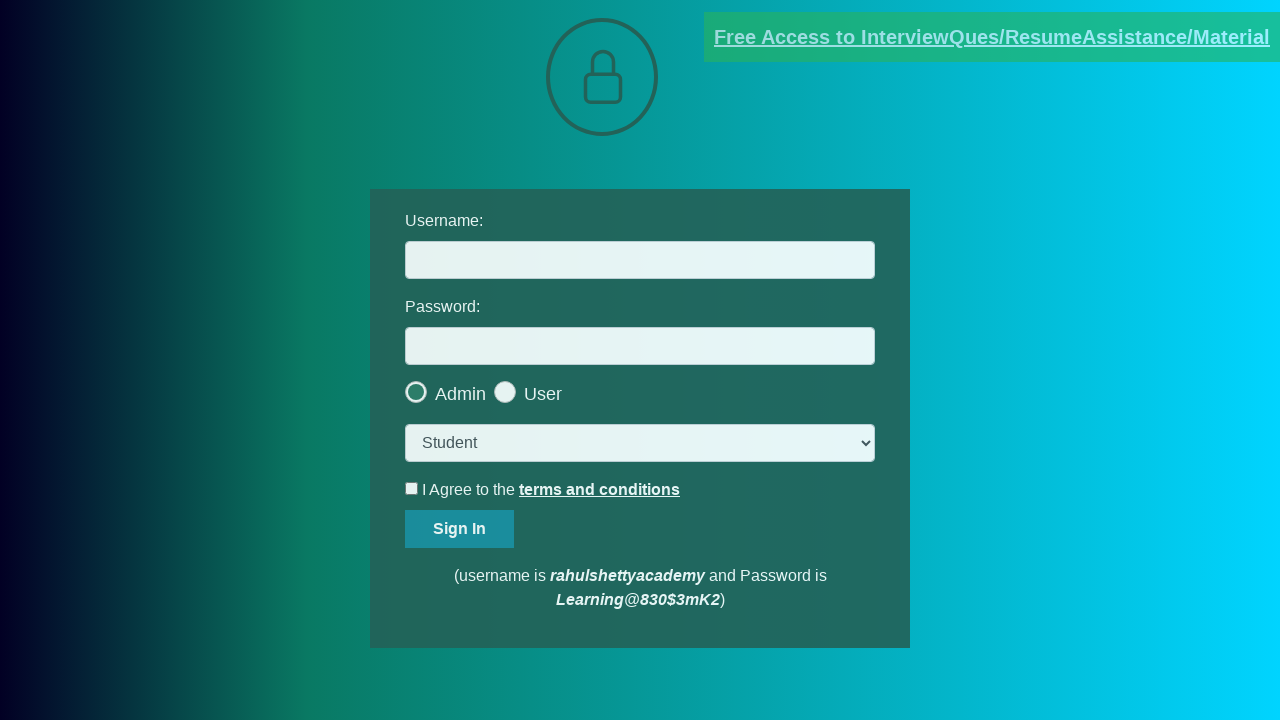